Tests table element interactions by counting rows, columns, and cells in a table, and retrieves text from a specific table row

Starting URL: https://www.rahulshettyacademy.com/AutomationPractice/

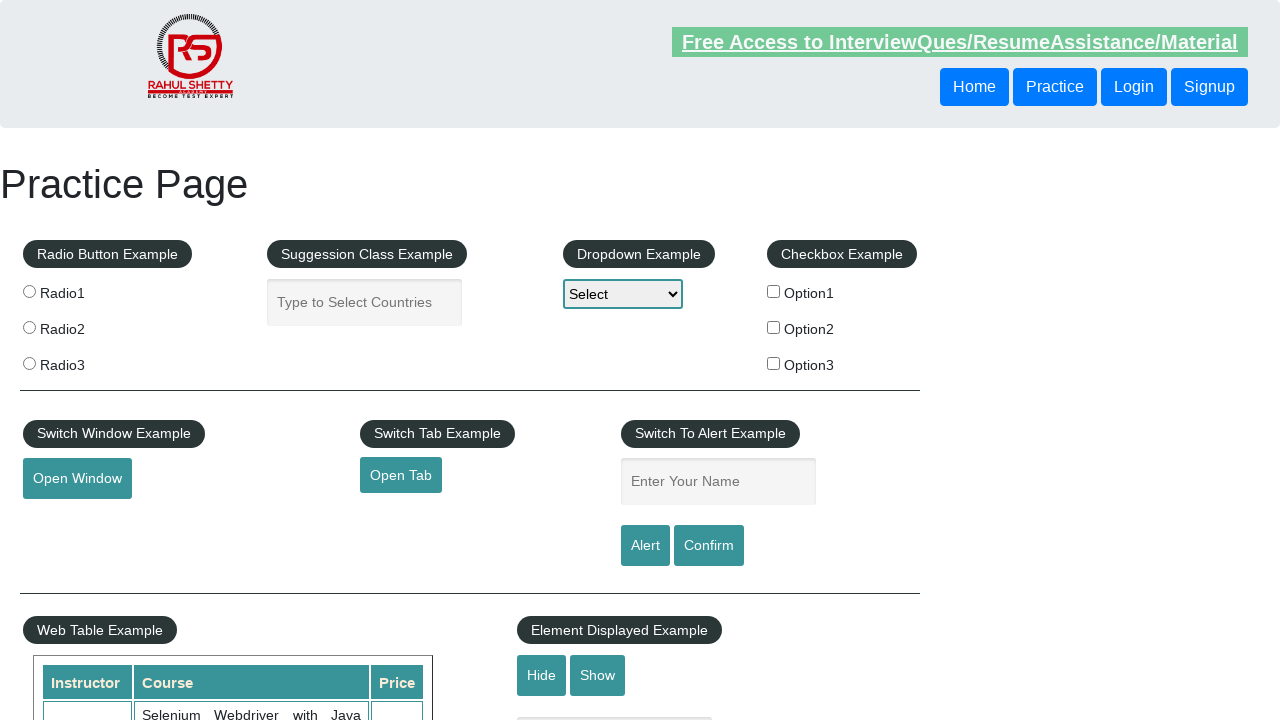

Waited for table element to be visible
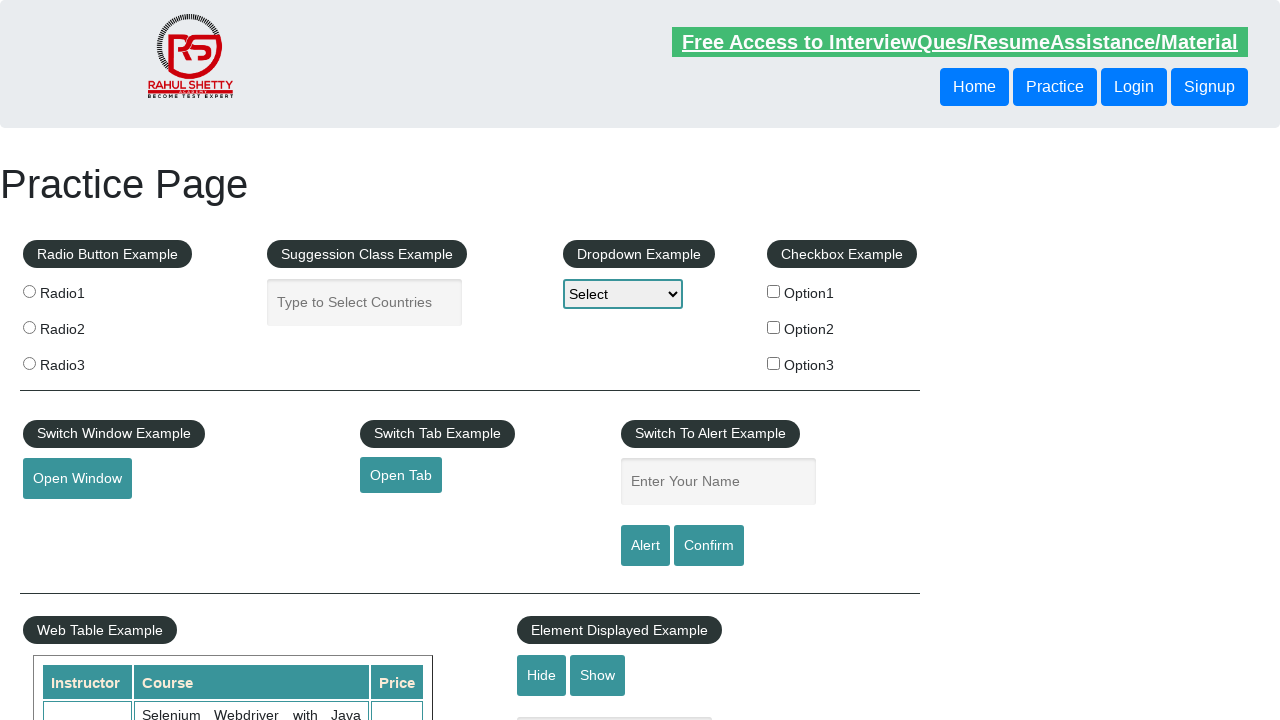

Counted table rows: 11 rows found
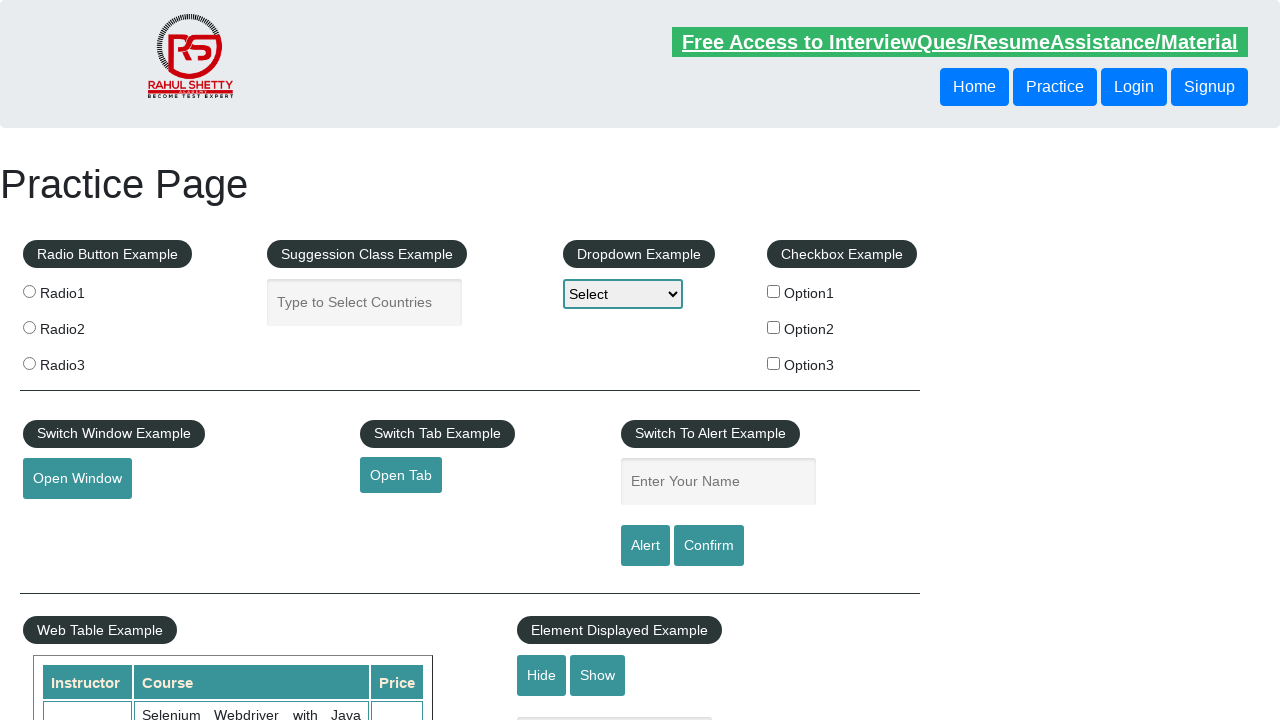

Counted table headers: 3 headers found
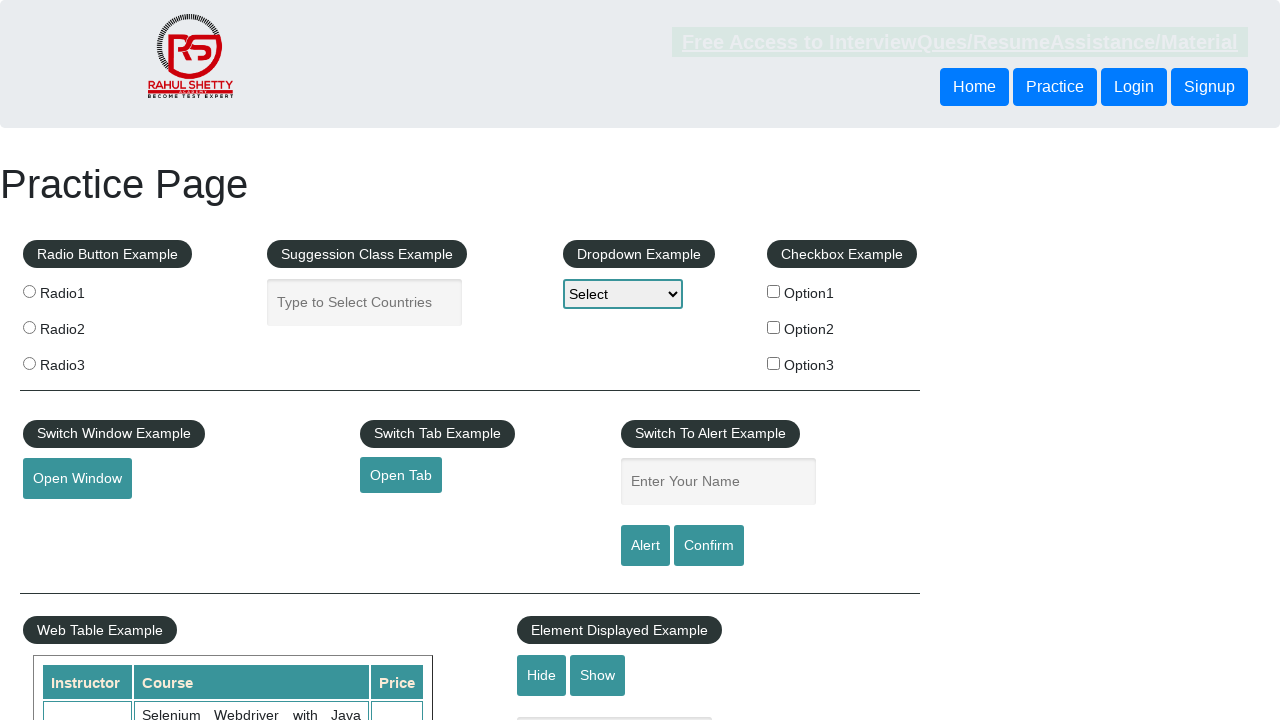

Counted table cells: 30 cells found
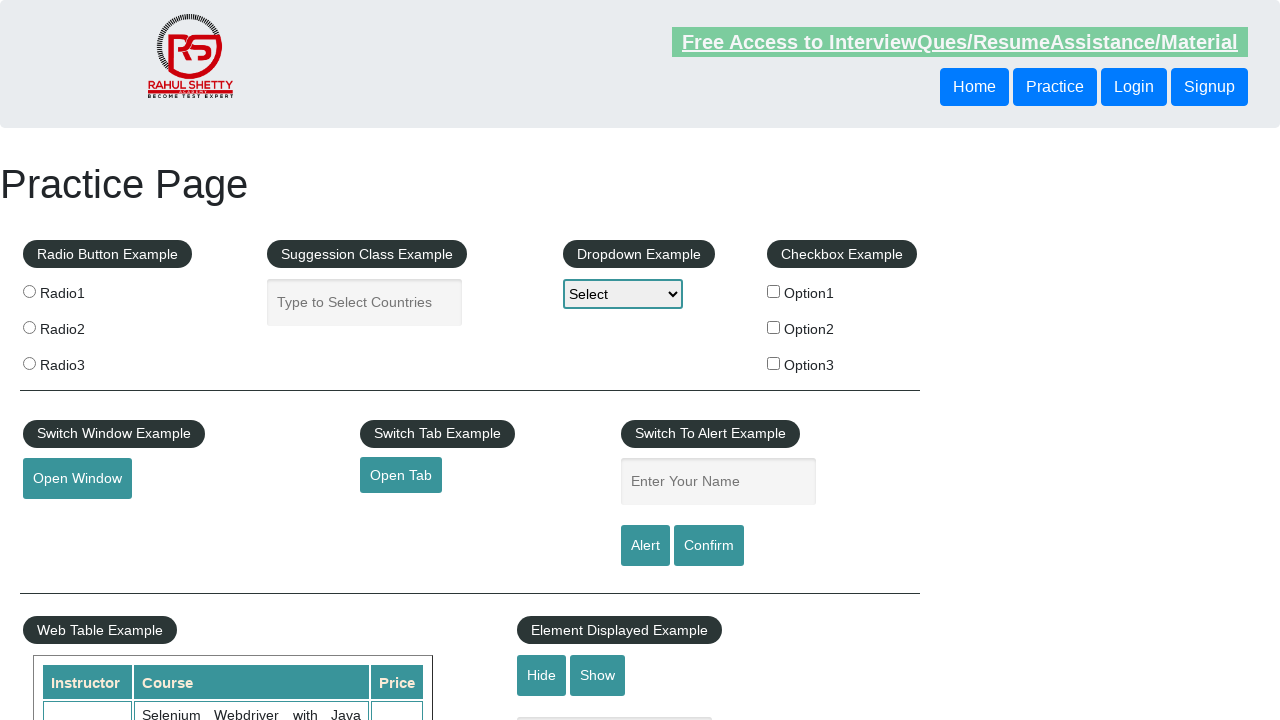

Retrieved text from third table row: 
                            Rahul Shetty
                            Learn SQL in Practical + Database Testing from Scratch
                            25
                        
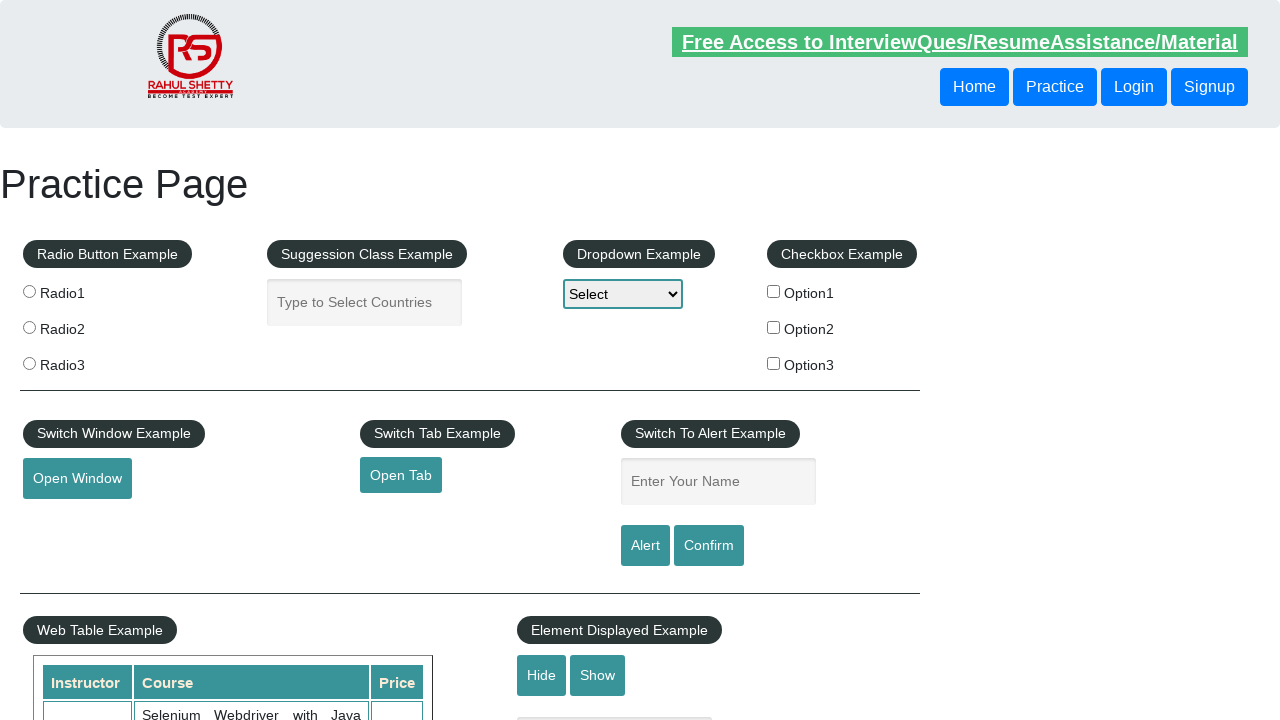

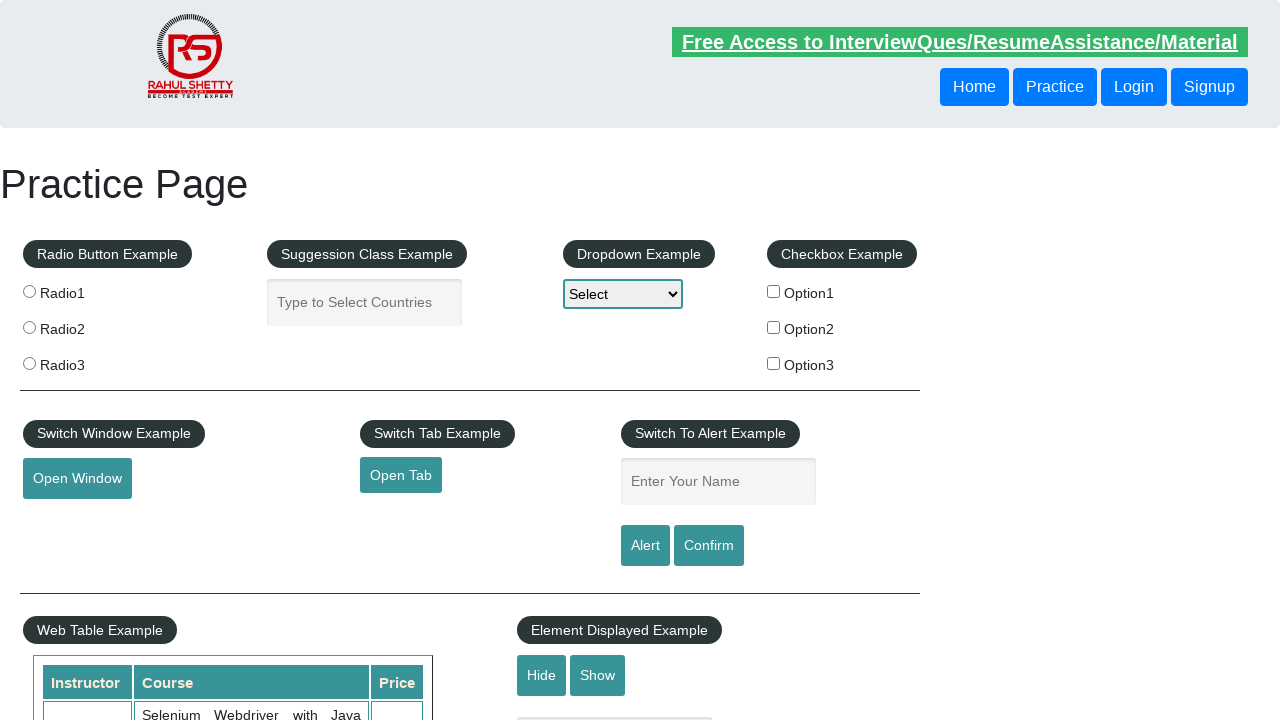